Tests drag and drop functionality on jQuery UI droppable demo page by dragging an element into a droppable area

Starting URL: https://jqueryui.com/droppable/

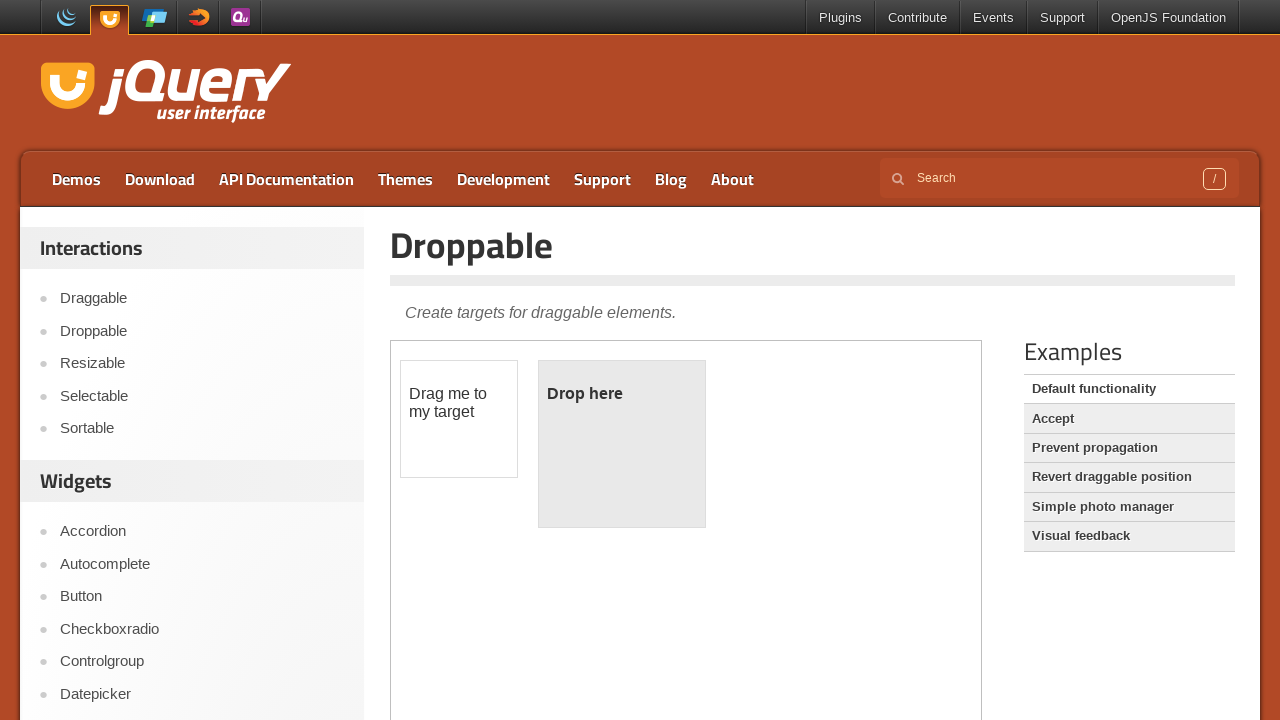

Located the demo iframe
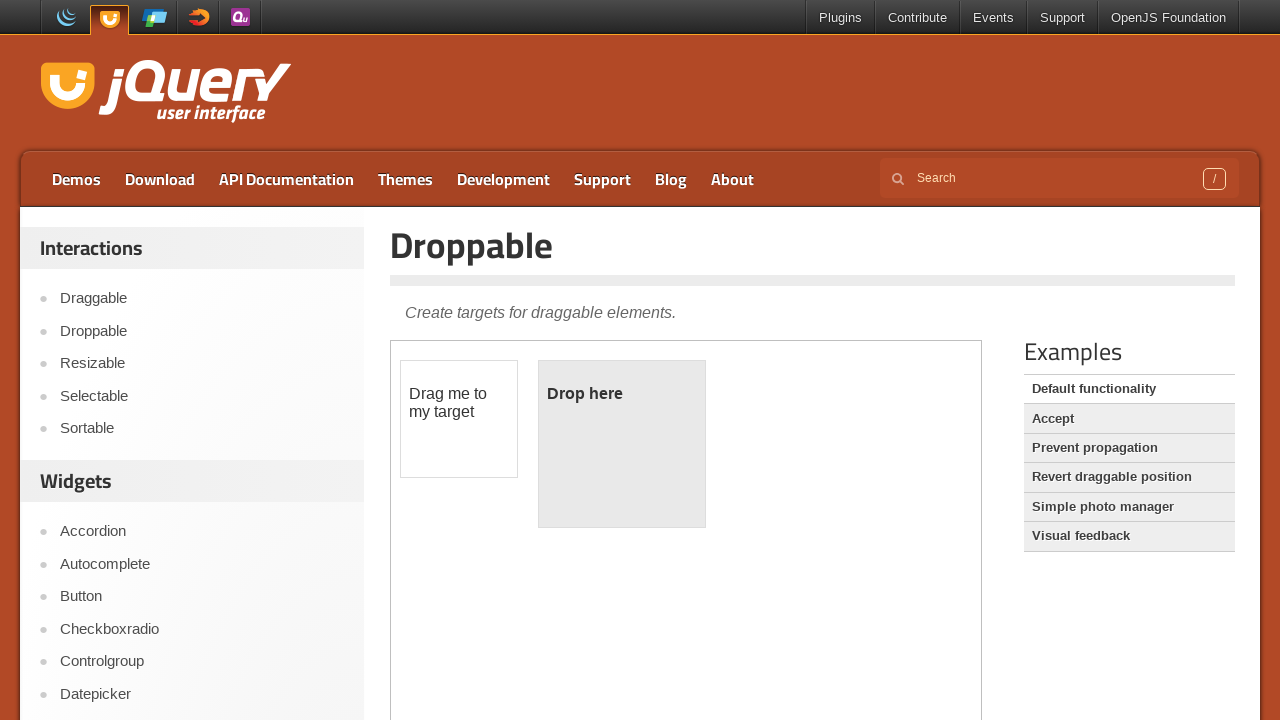

Located the draggable element
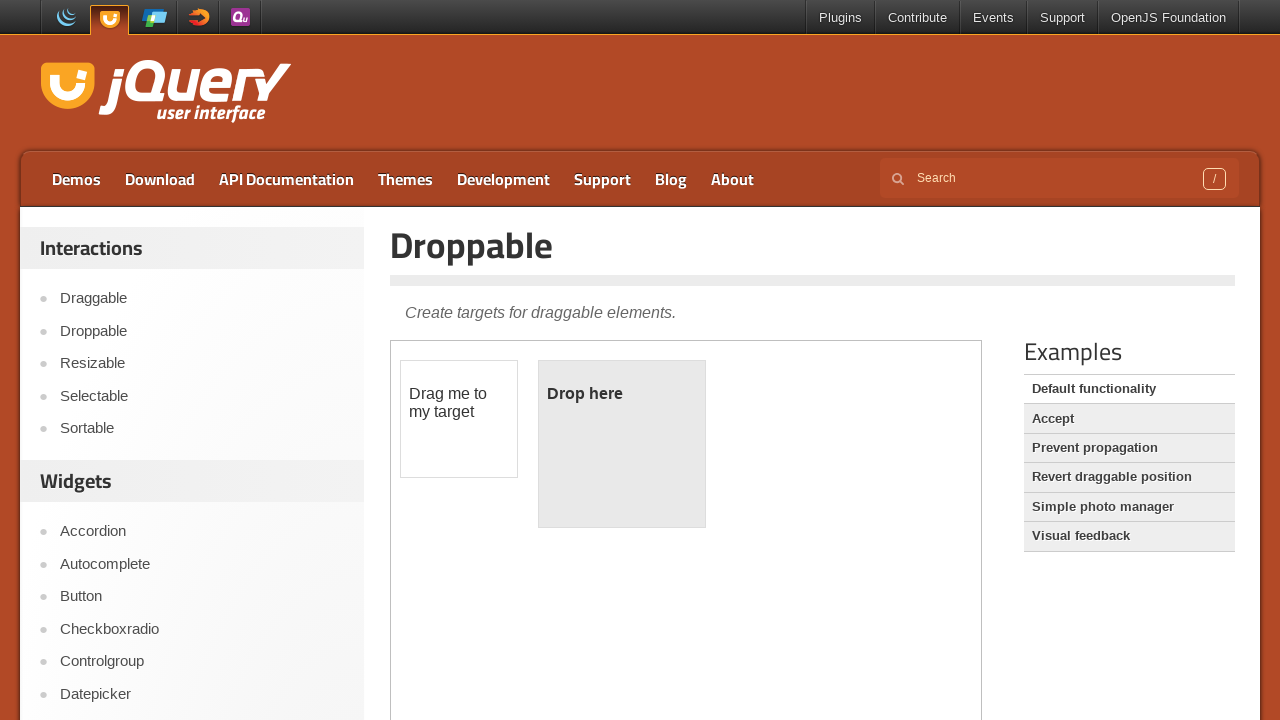

Located the droppable element
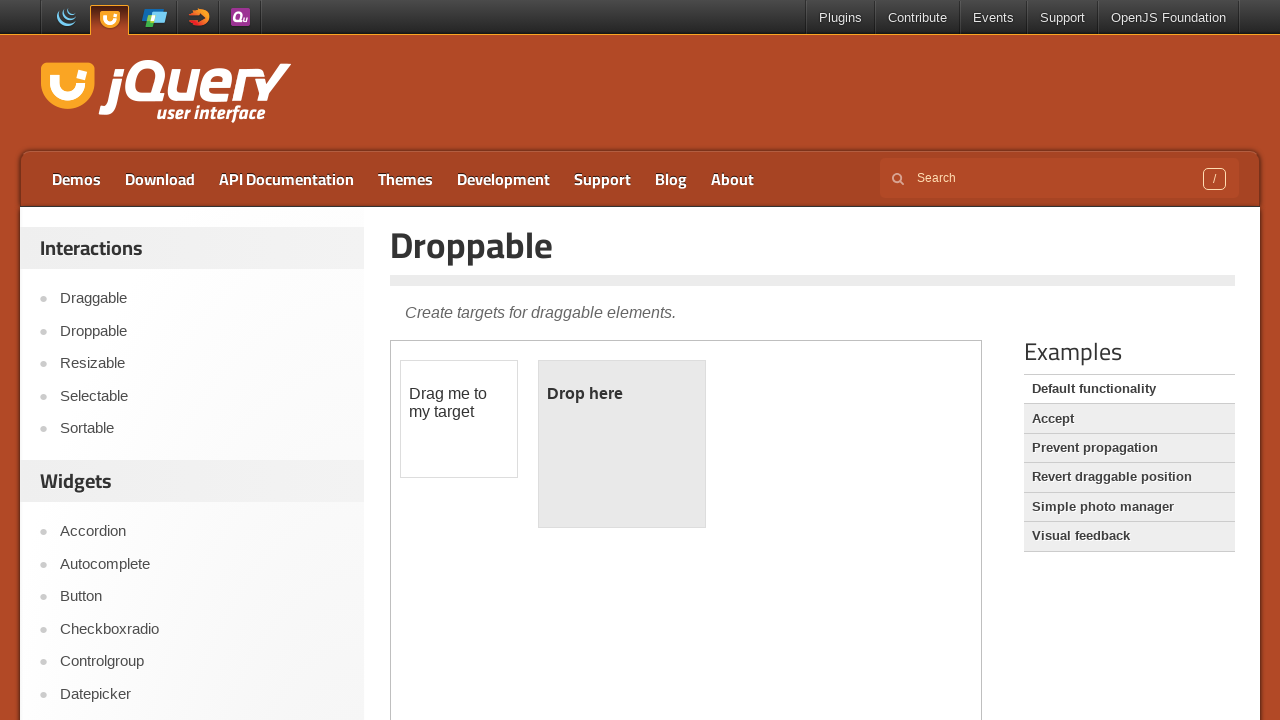

Dragged element into droppable area at (622, 444)
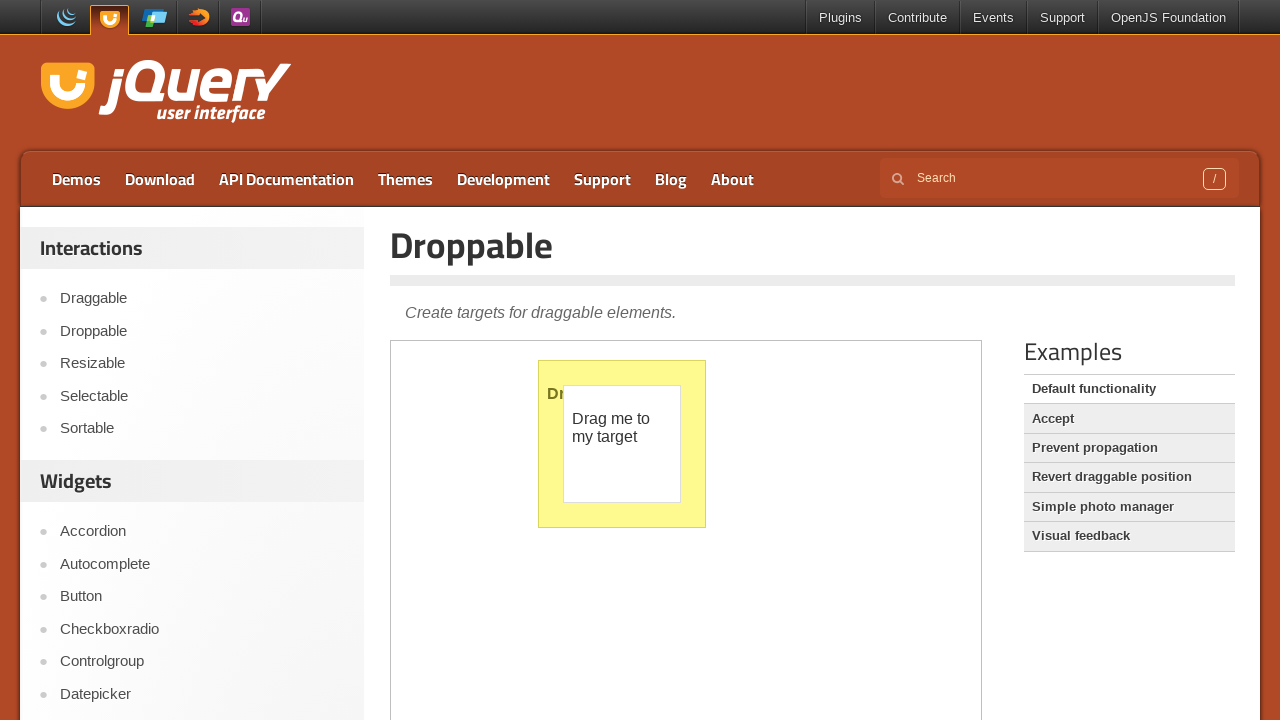

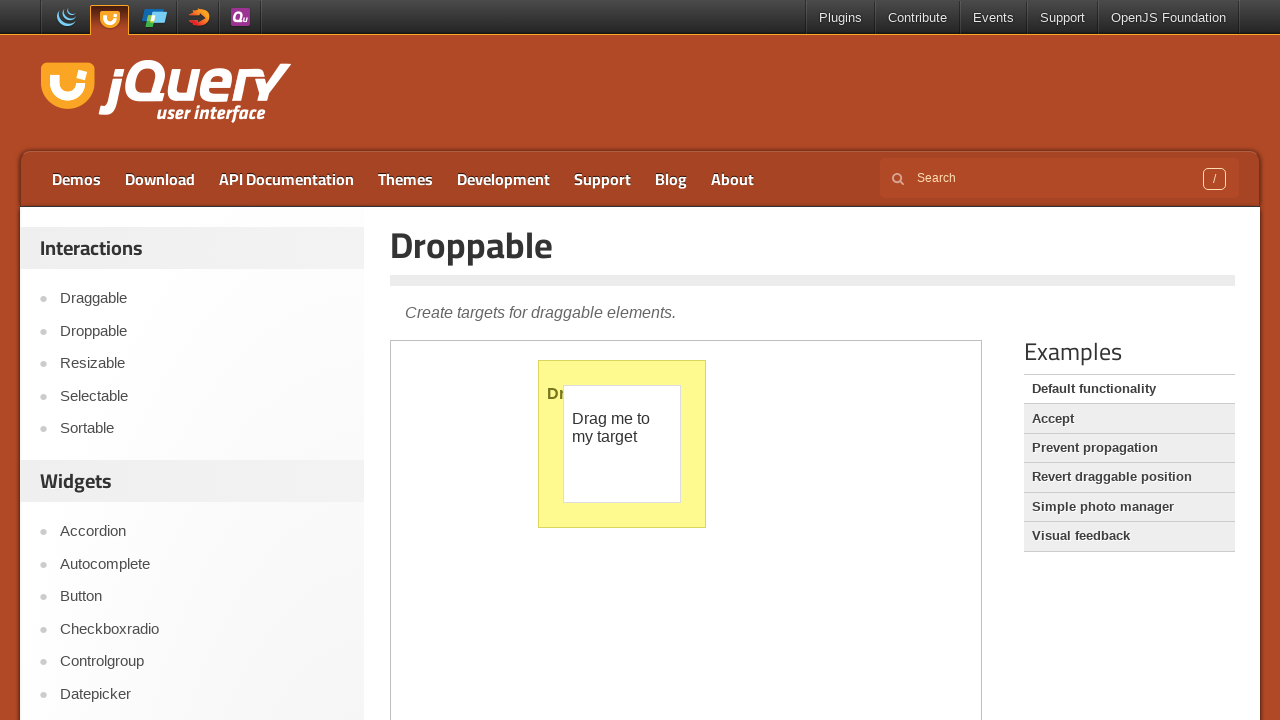